Tests search functionality by entering different search terms (Mac, iPad, Samsung) and submitting the search

Starting URL: http://opencart.abstracta.us/index.php?route=account/login

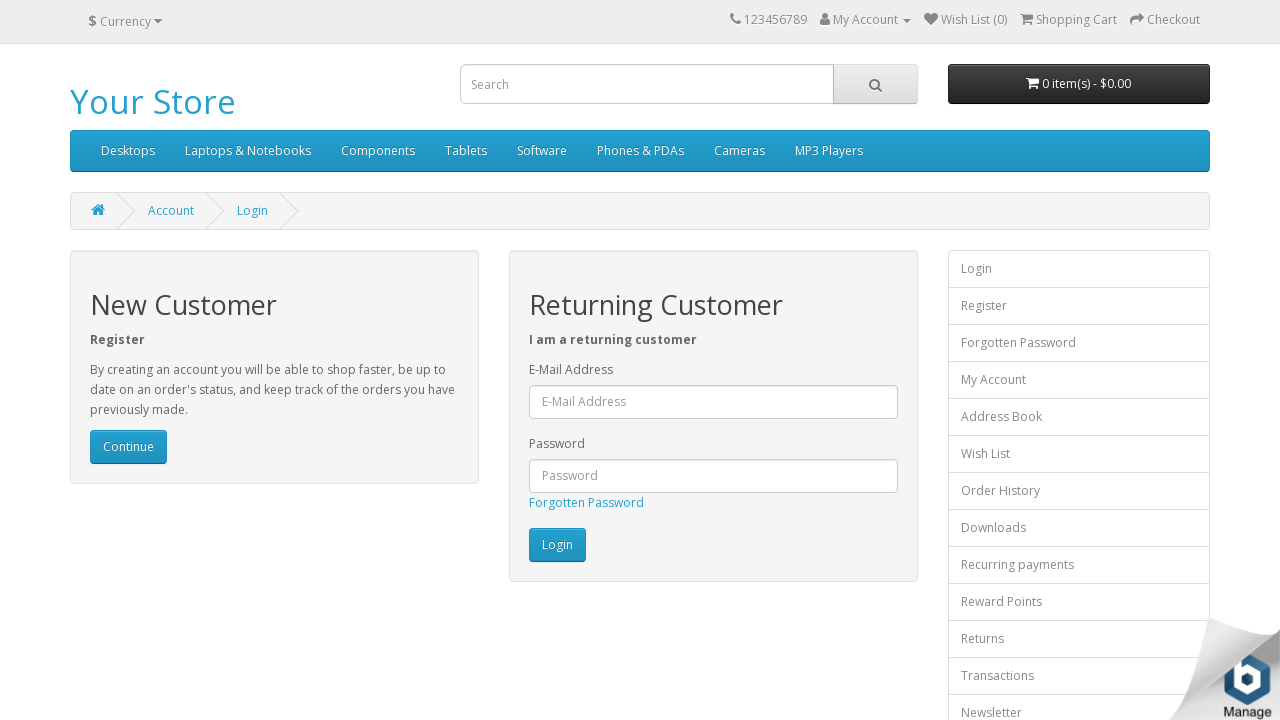

Filled search field with 'Mac' on input[placeholder='Search']
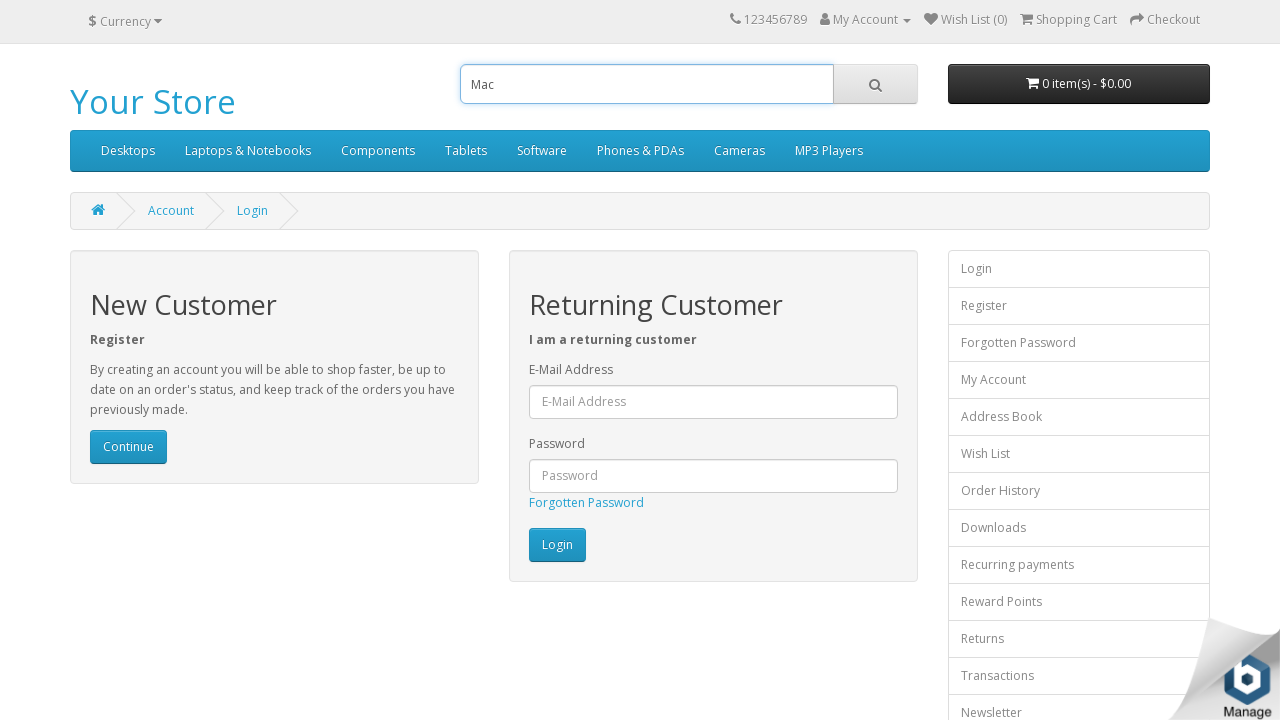

Pressed Enter to submit search for 'Mac' on input[placeholder='Search']
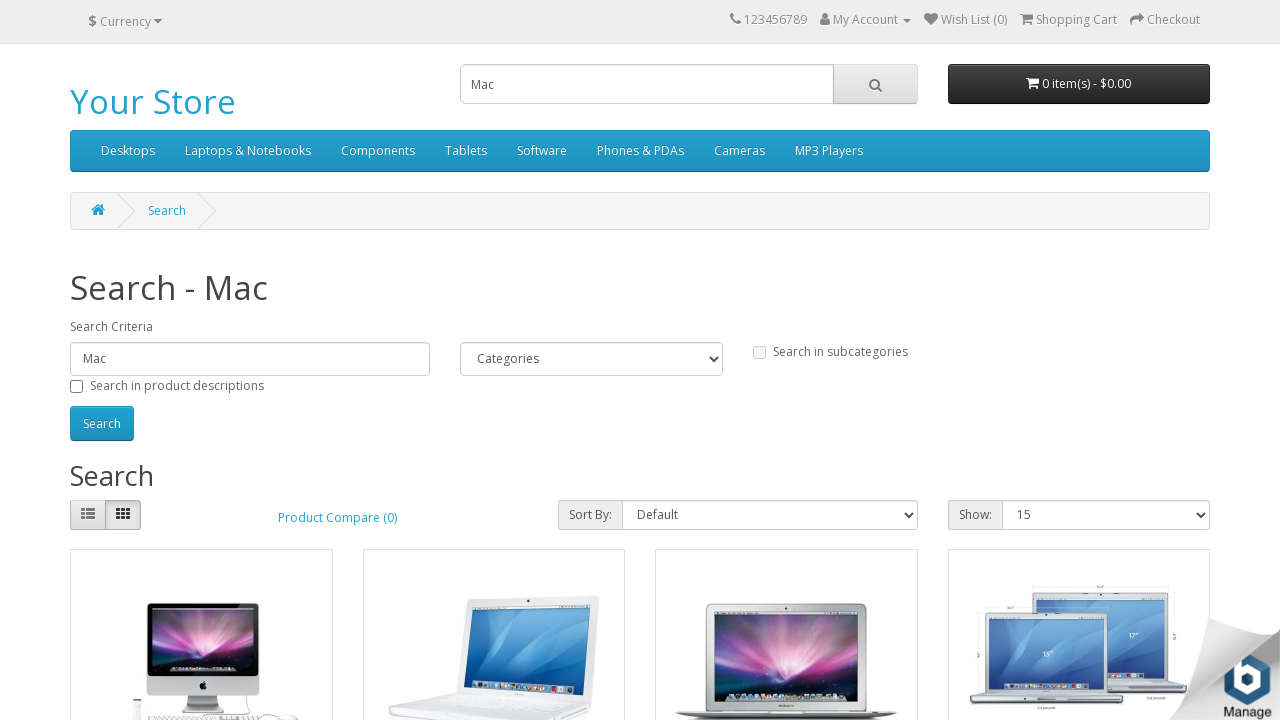

Navigated back to login page
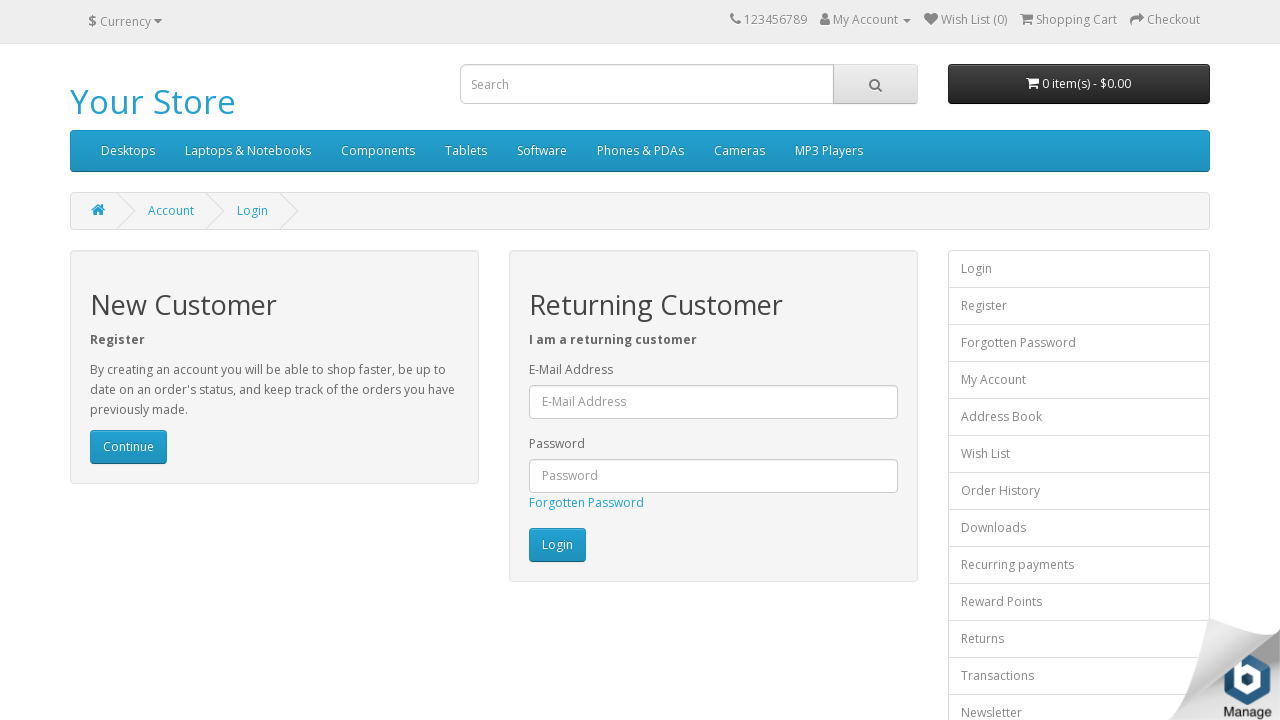

Filled search field with 'iPad' on input[placeholder='Search']
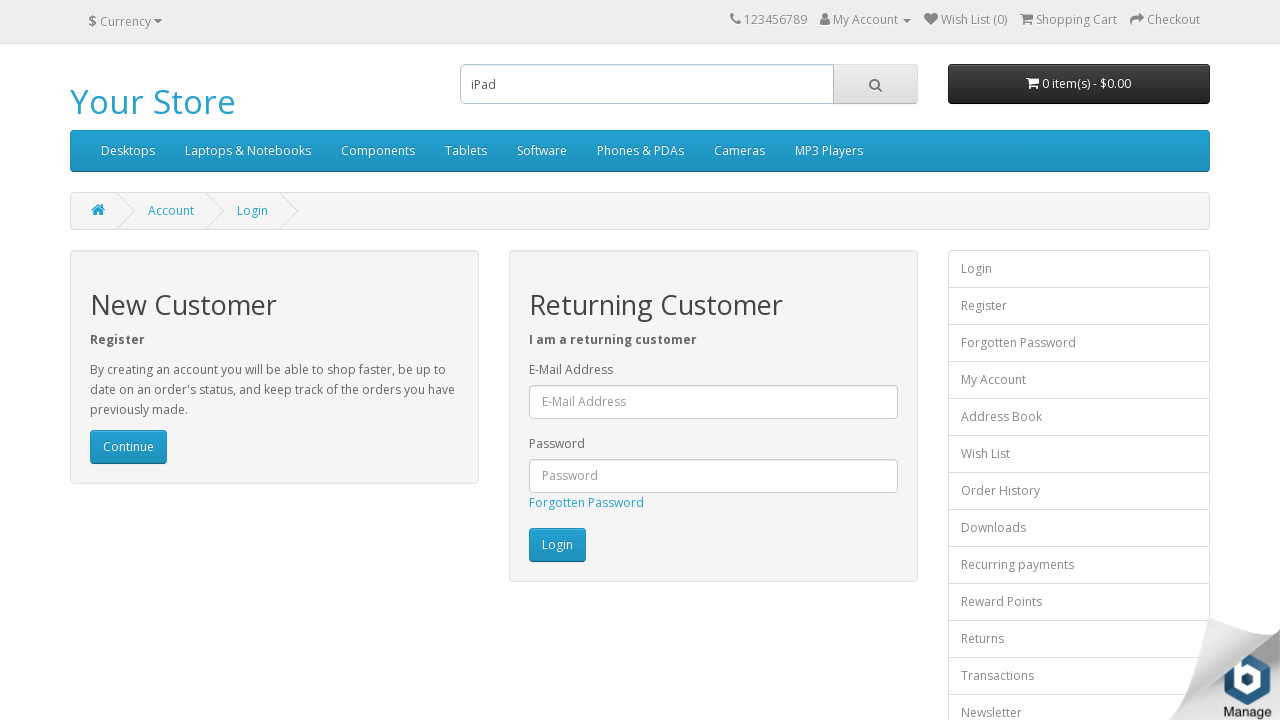

Pressed Enter to submit search for 'iPad' on input[placeholder='Search']
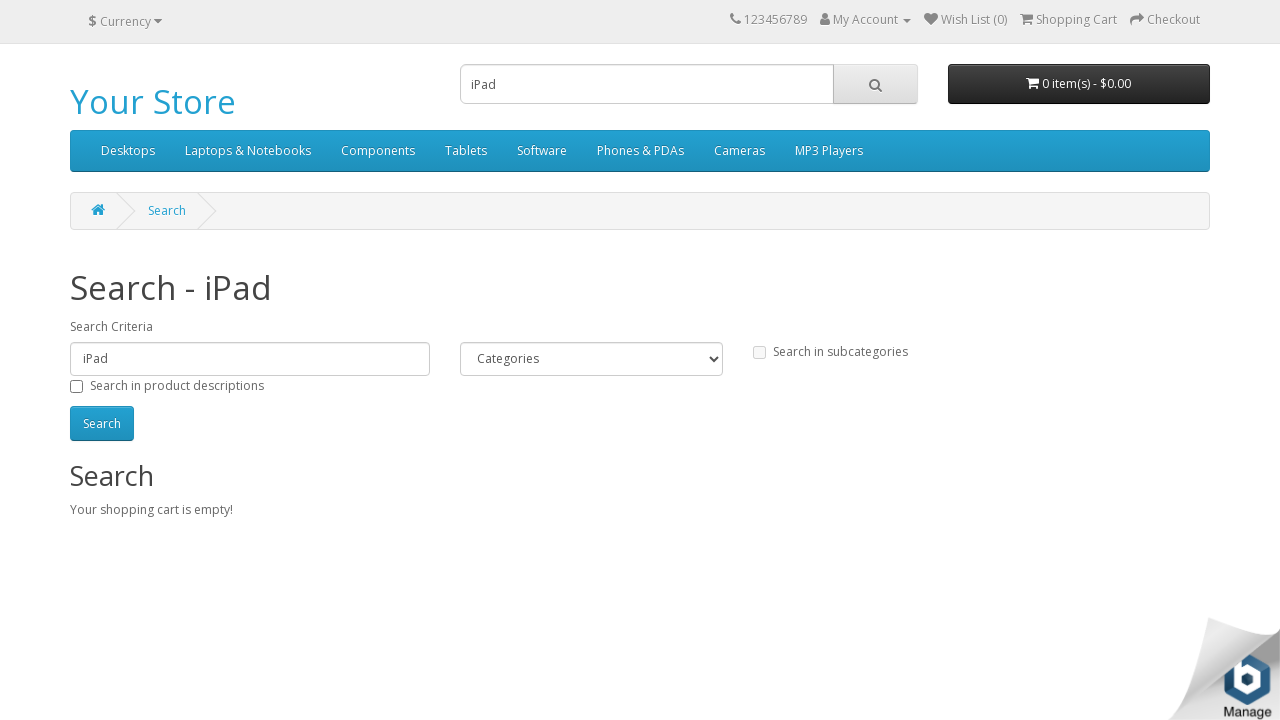

Navigated back to login page
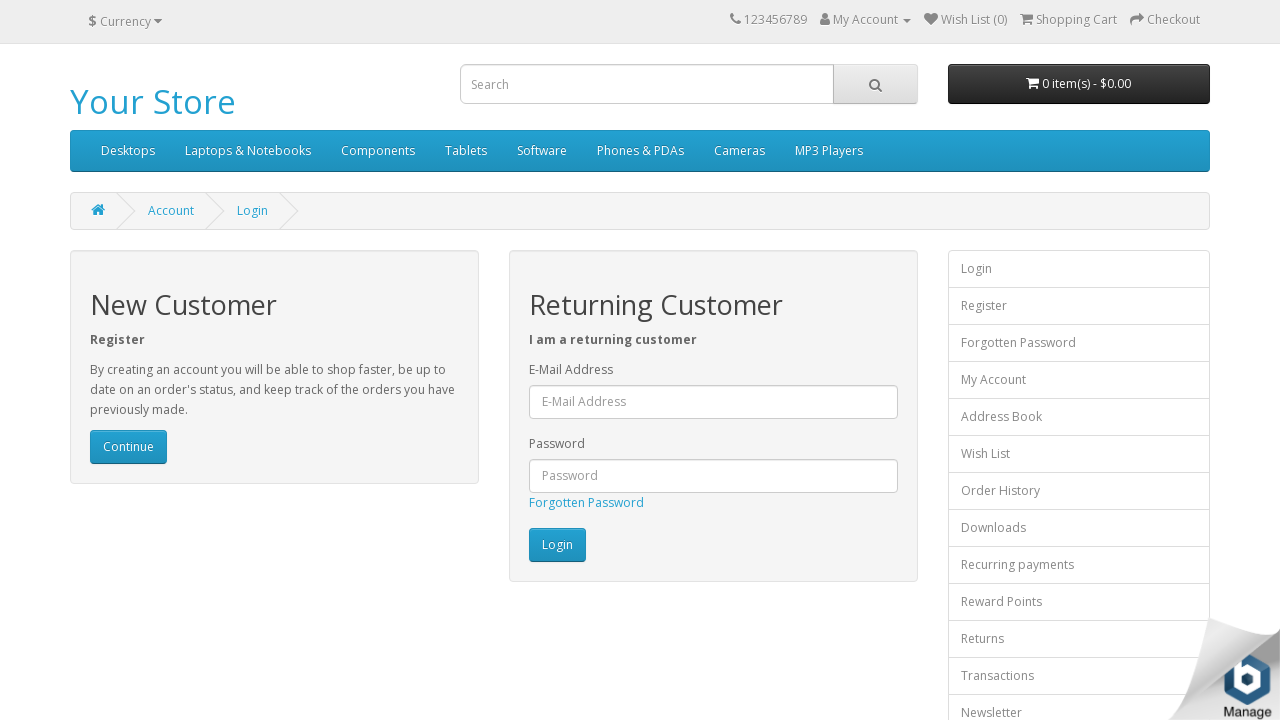

Filled search field with 'Samsung' on input[placeholder='Search']
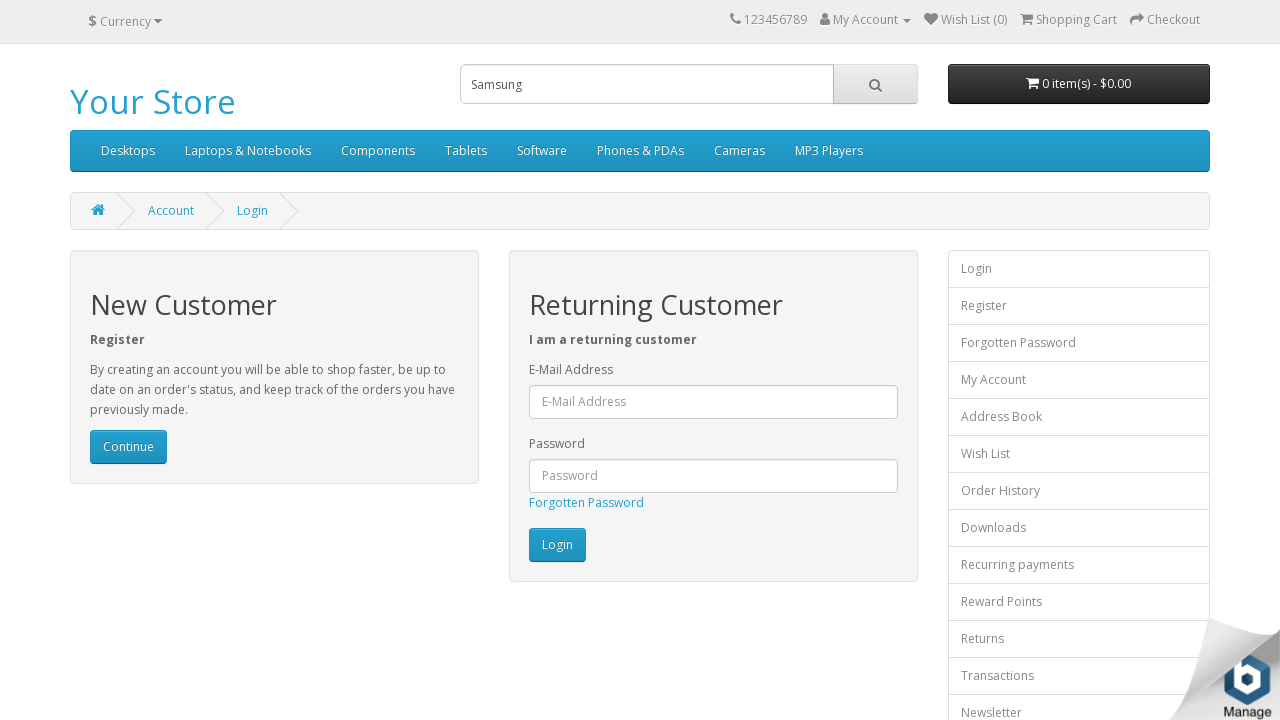

Pressed Enter to submit search for 'Samsung' on input[placeholder='Search']
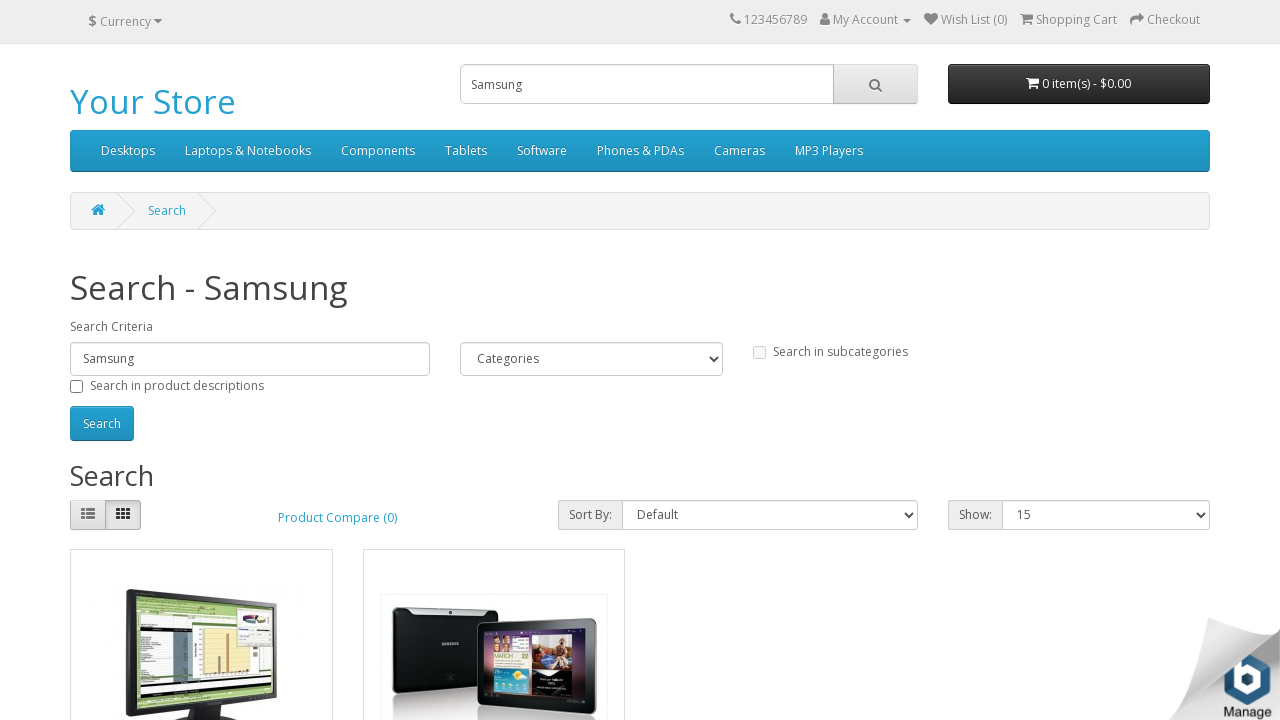

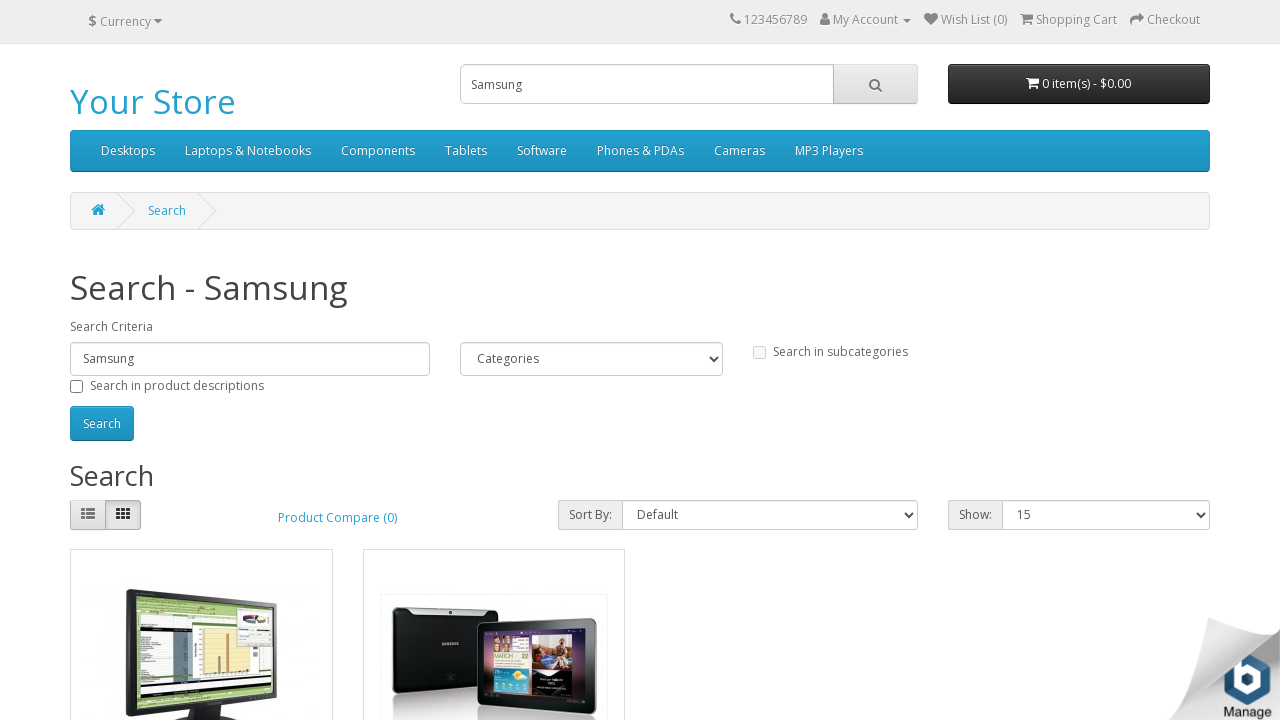